Enters a custom group name in the Spring Initializr form

Starting URL: https://start.spring.io/

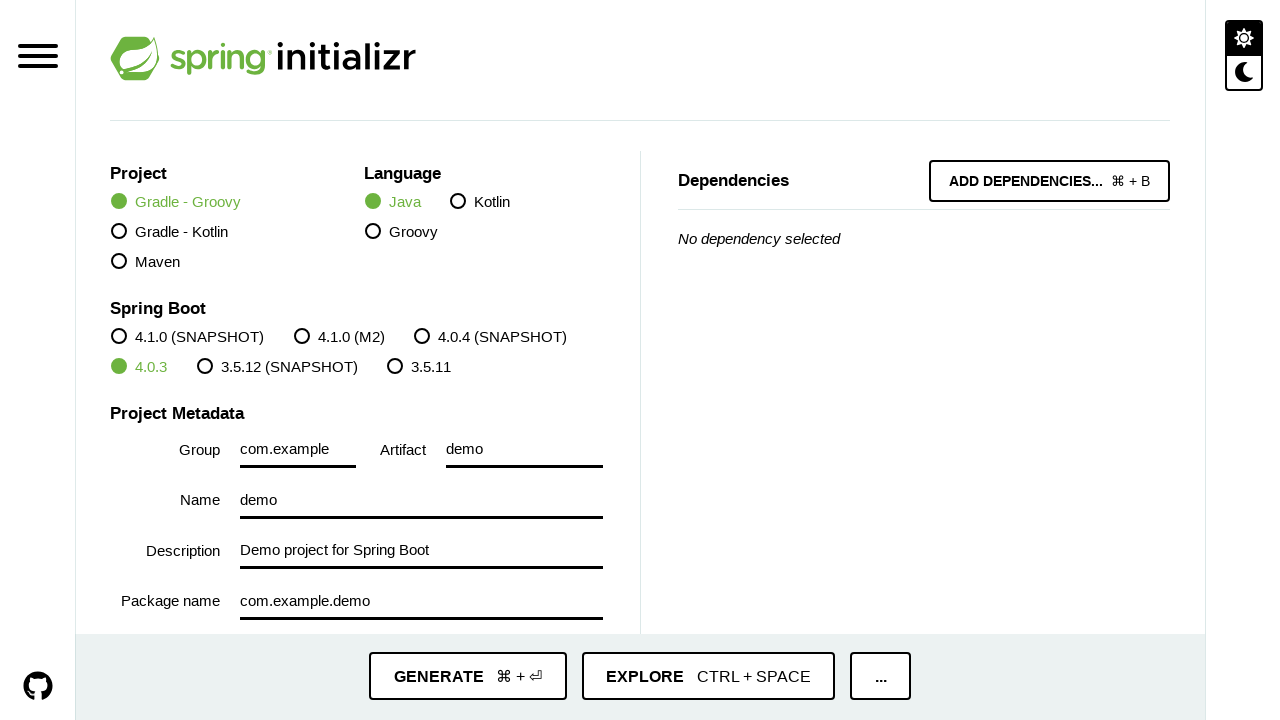

Cleared the group input field on #input-group
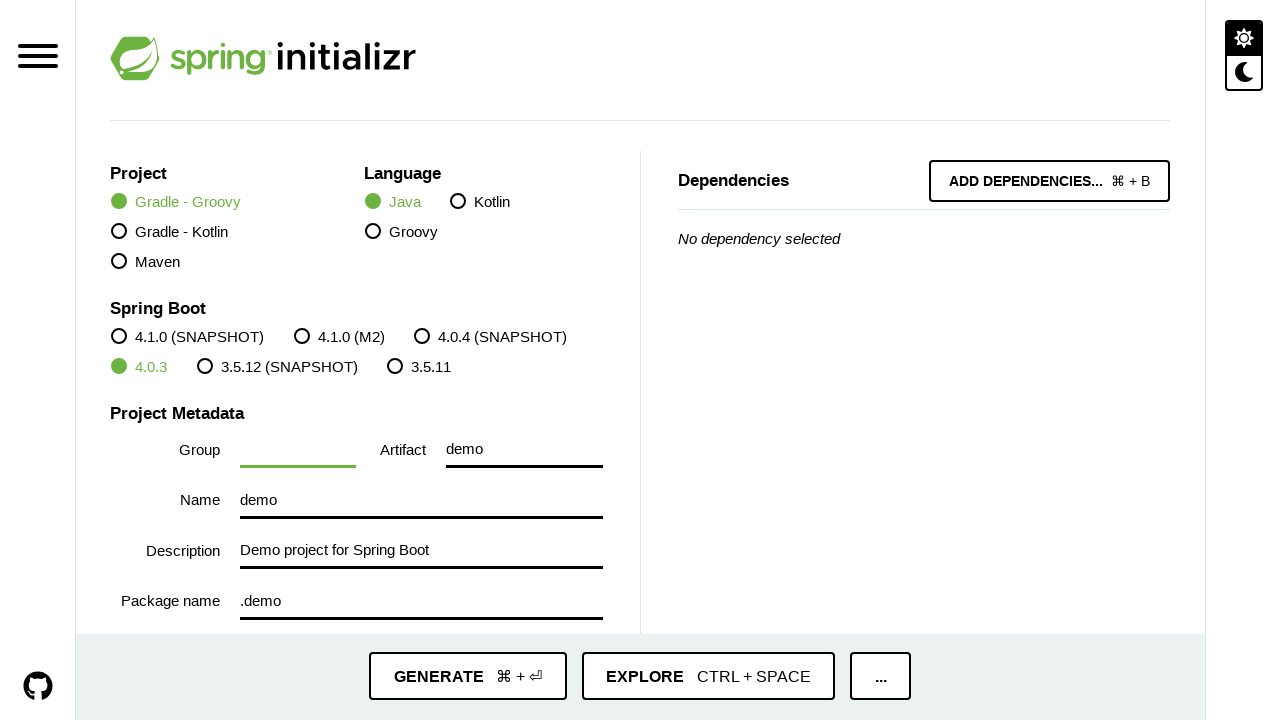

Entered custom group name 'com.testcompany' in the Spring Initializr form on #input-group
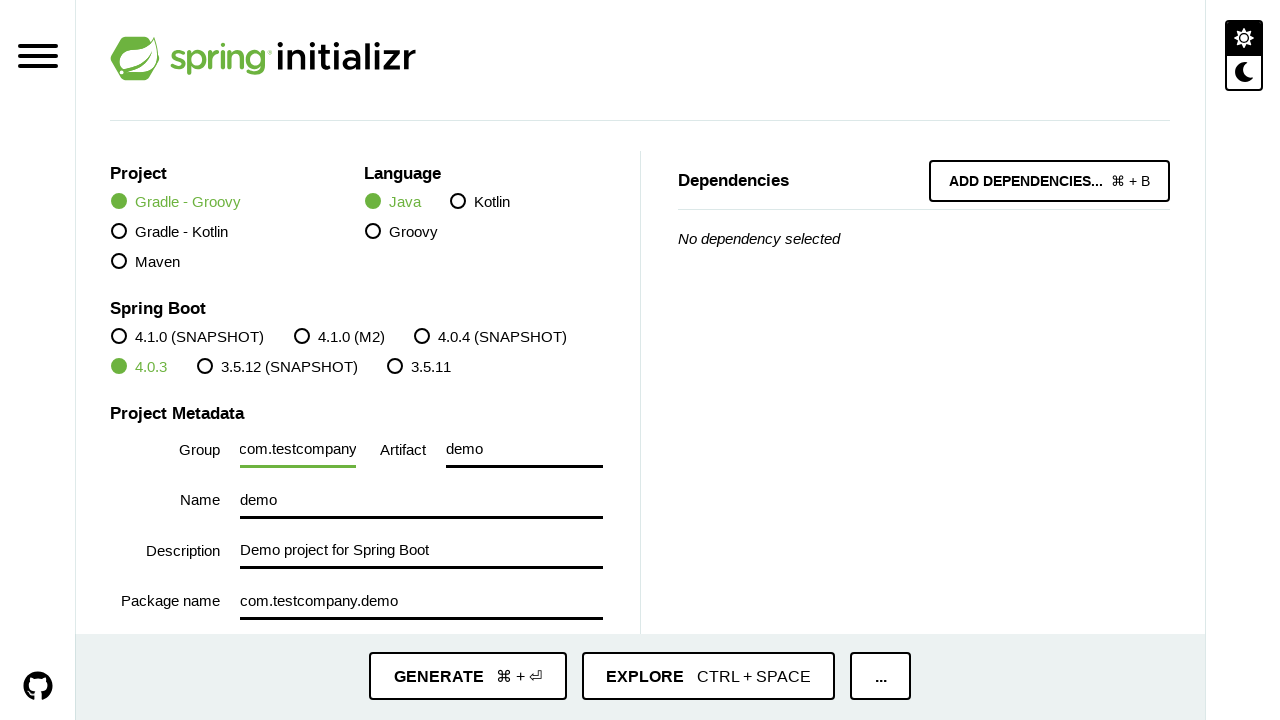

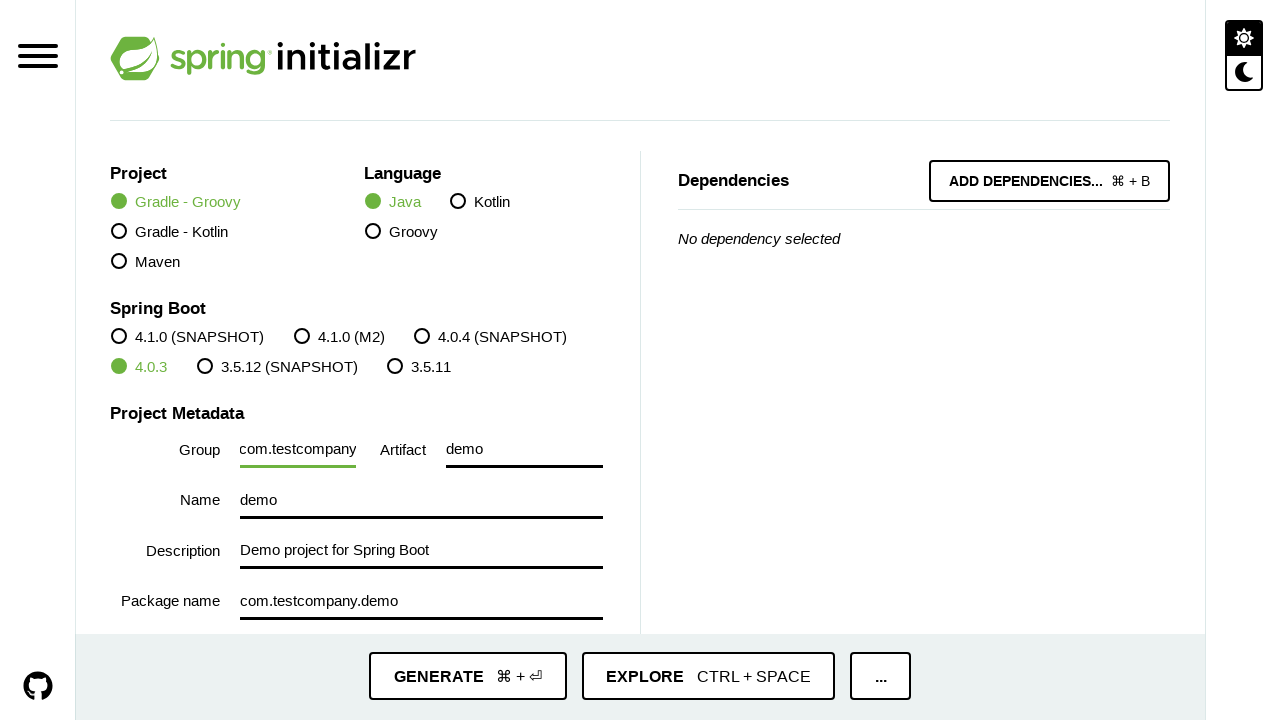